Tests file download functionality by navigating to File Download page and clicking a download link.

Starting URL: https://the-internet.herokuapp.com/

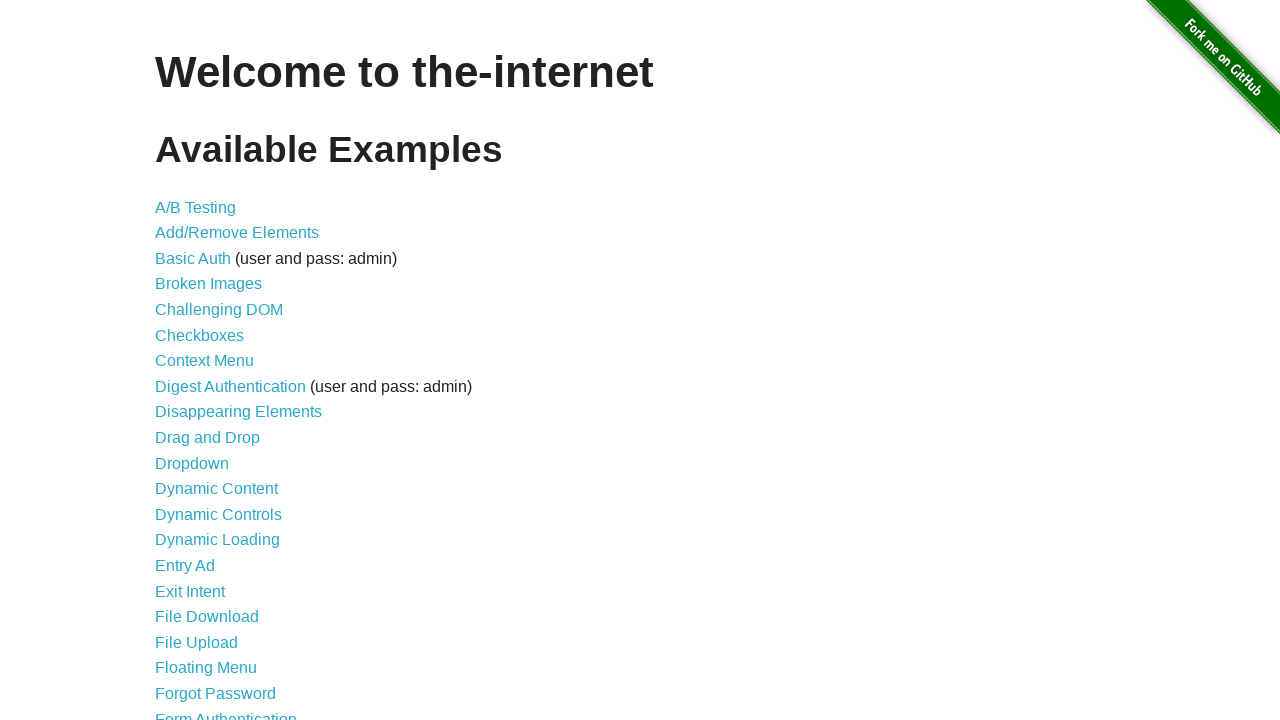

Clicked on File Download link at (207, 617) on a:has-text('File Download')
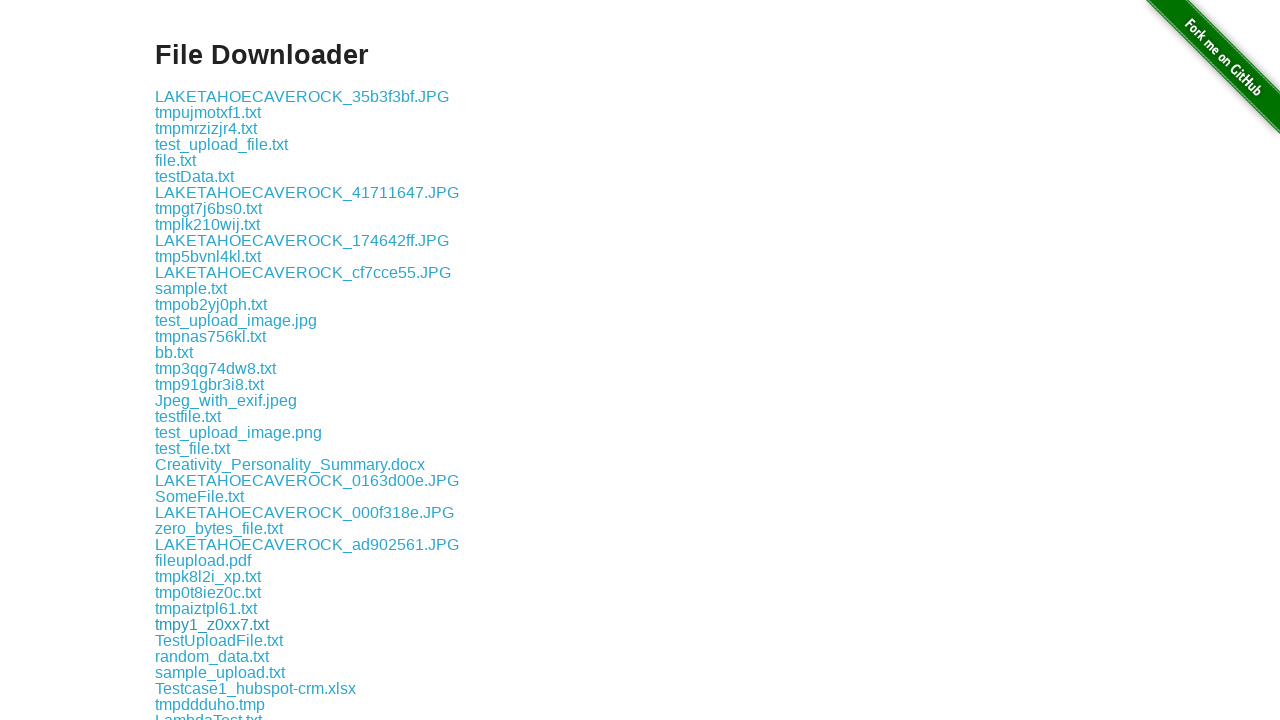

Download links became visible
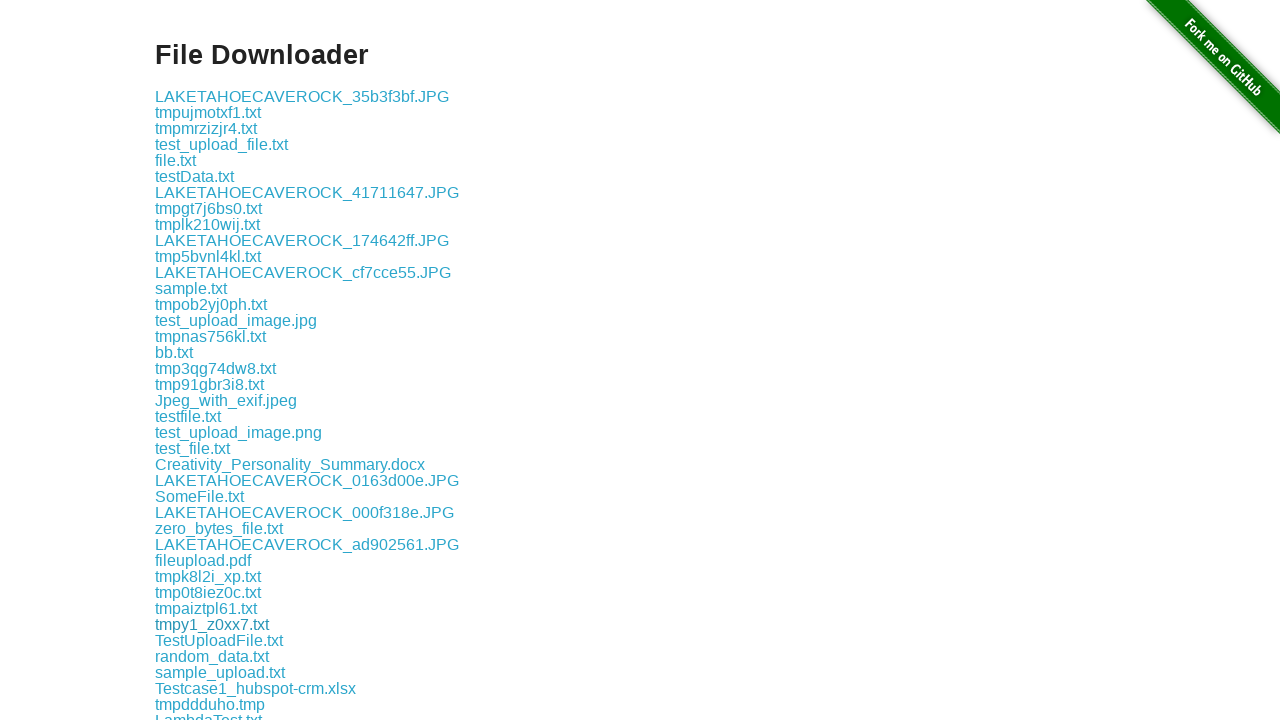

Clicked the first download link at (302, 96) on div.example a >> nth=0
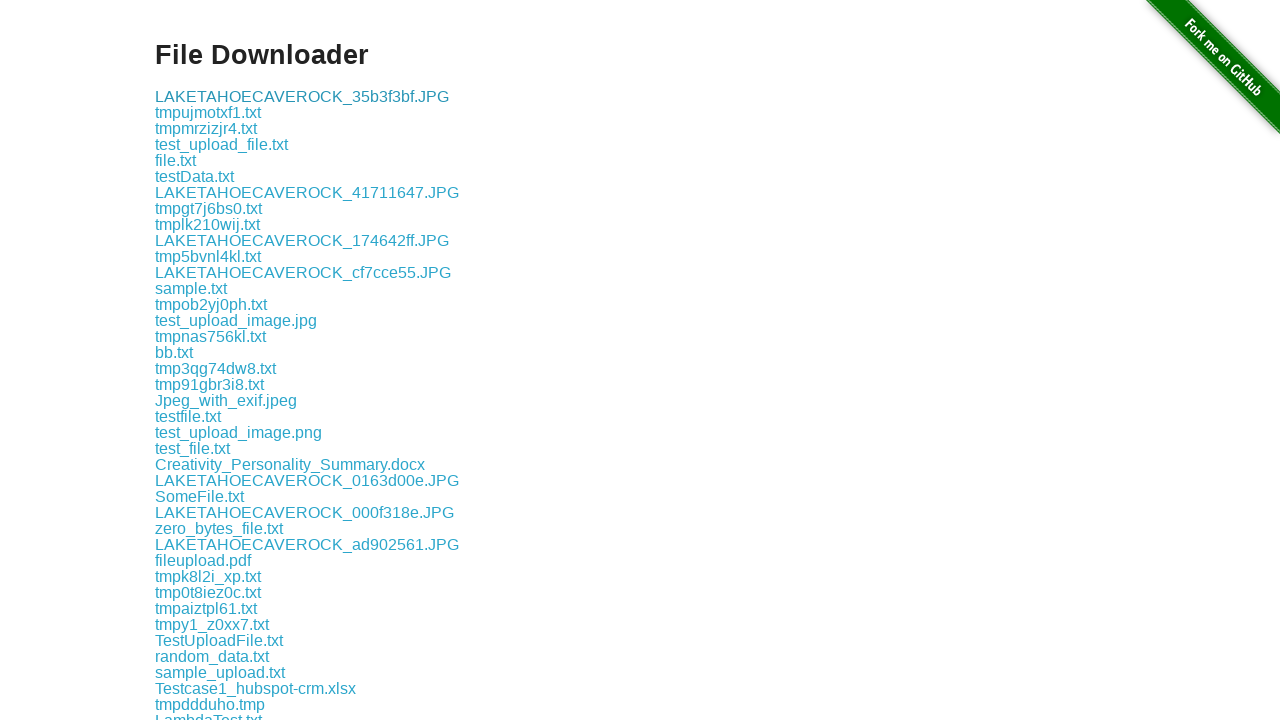

File download completed
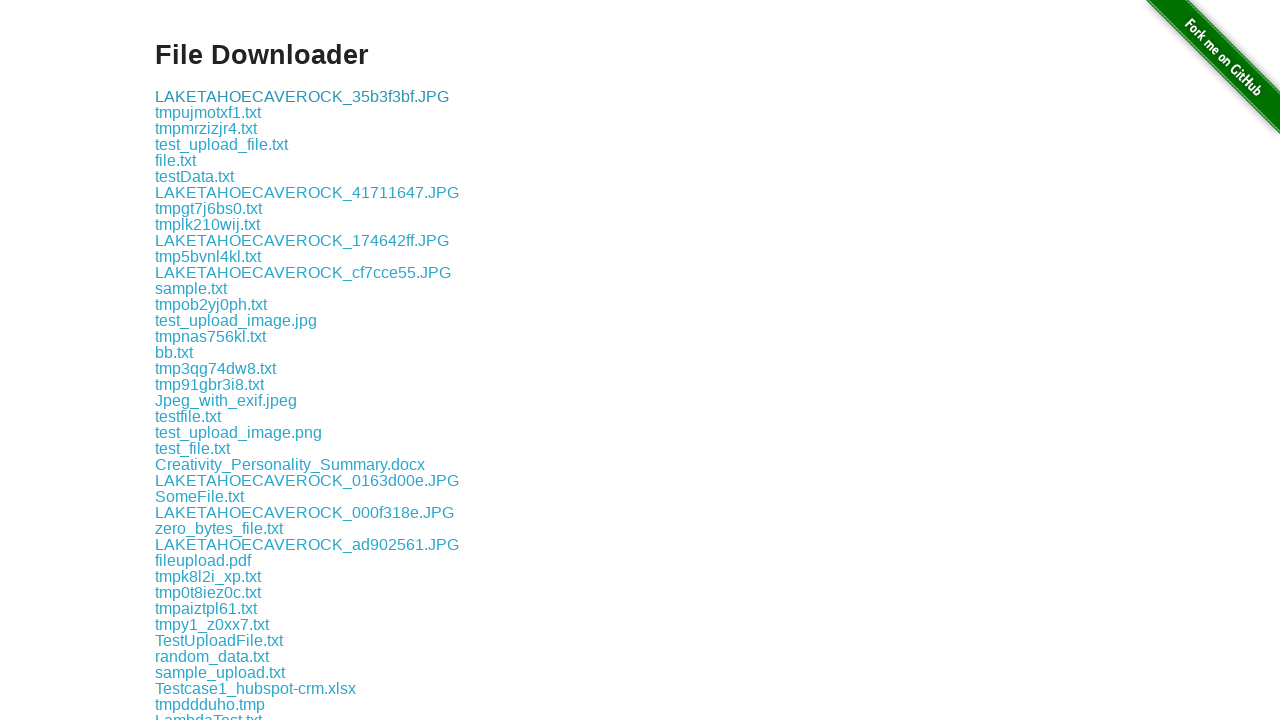

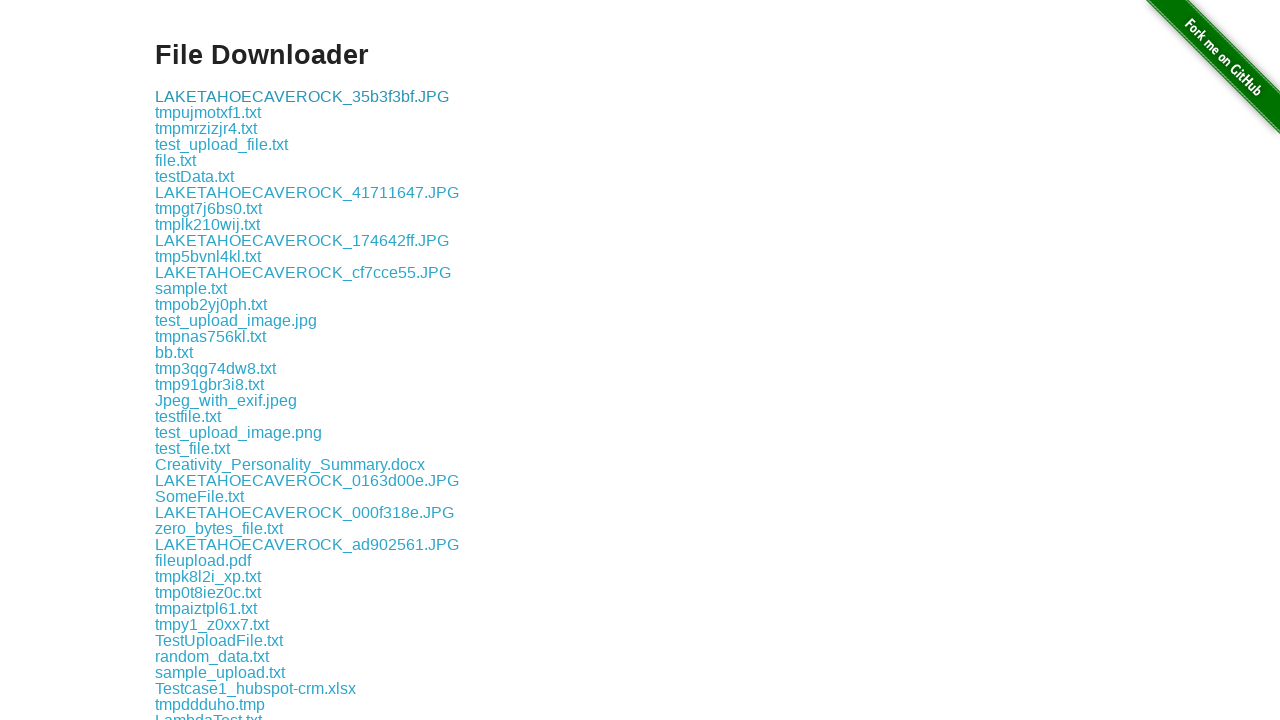